Tests drag and drop functionality by dragging an element to a drop target

Starting URL: https://www.qa-practice.com/elements/dragndrop/boxes

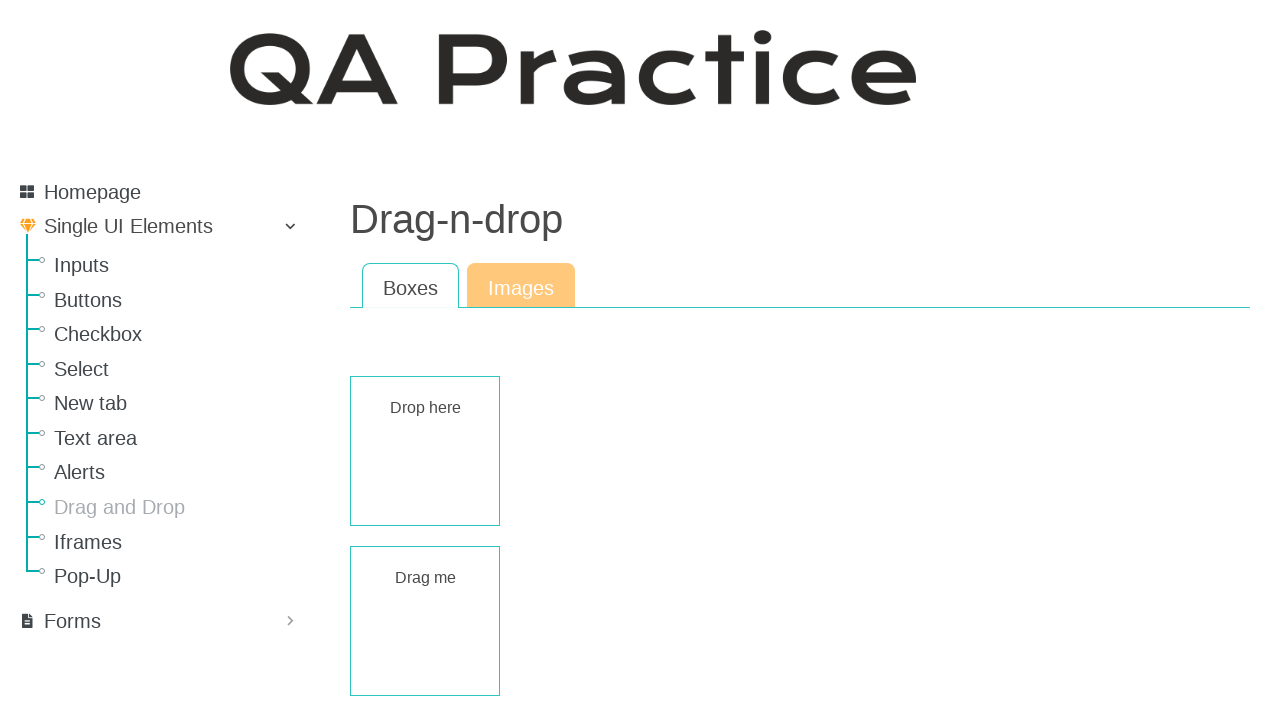

Located draggable element with id 'rect-draggable'
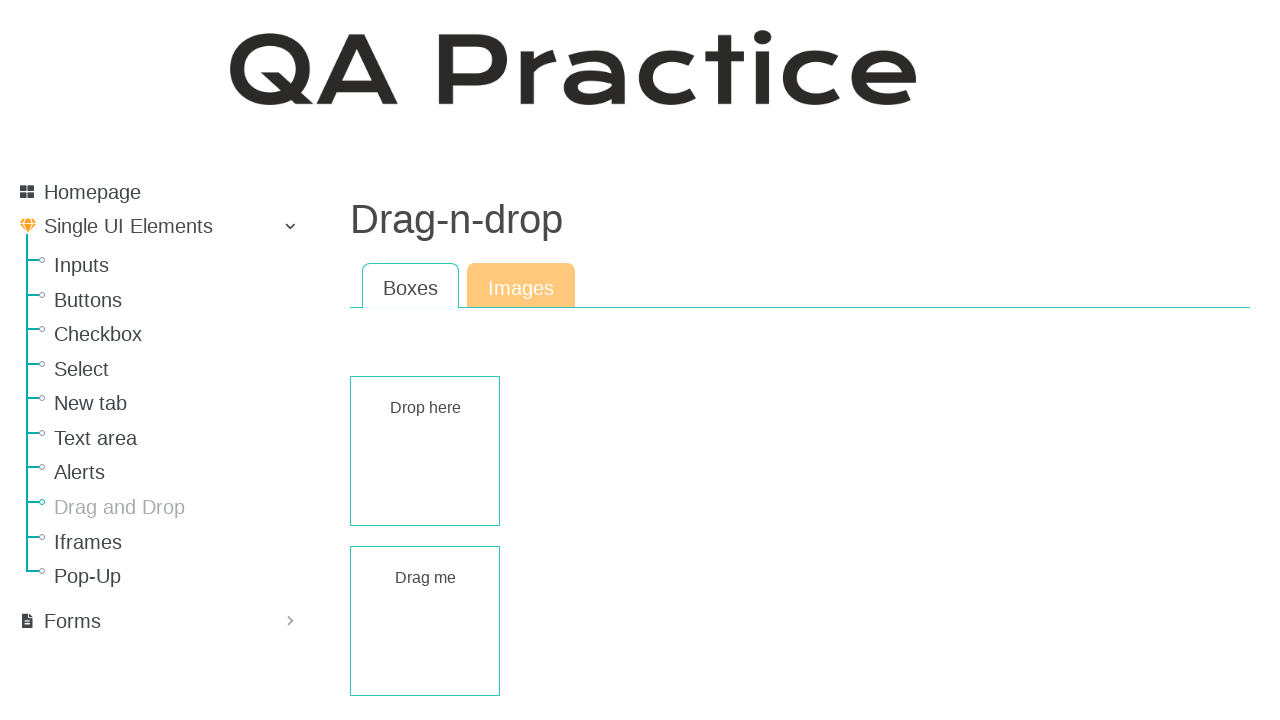

Located droppable element with id 'rect-droppable'
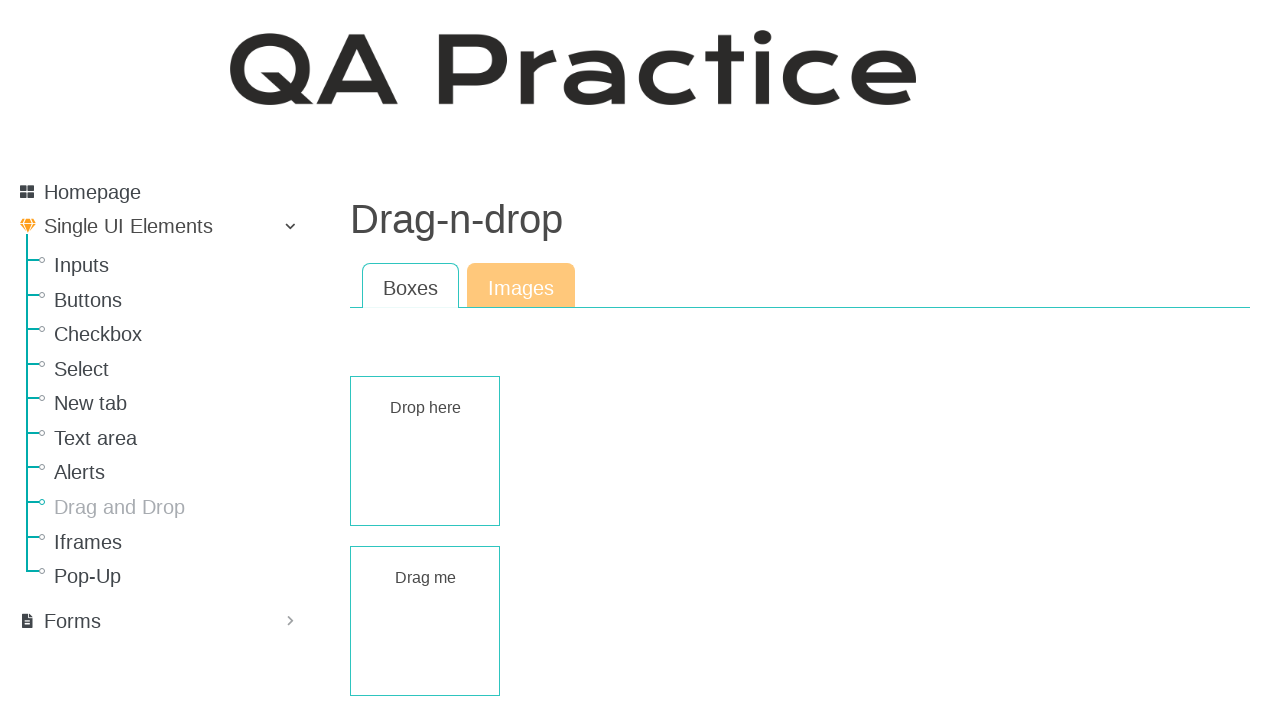

Dragged element to drop target at (425, 451)
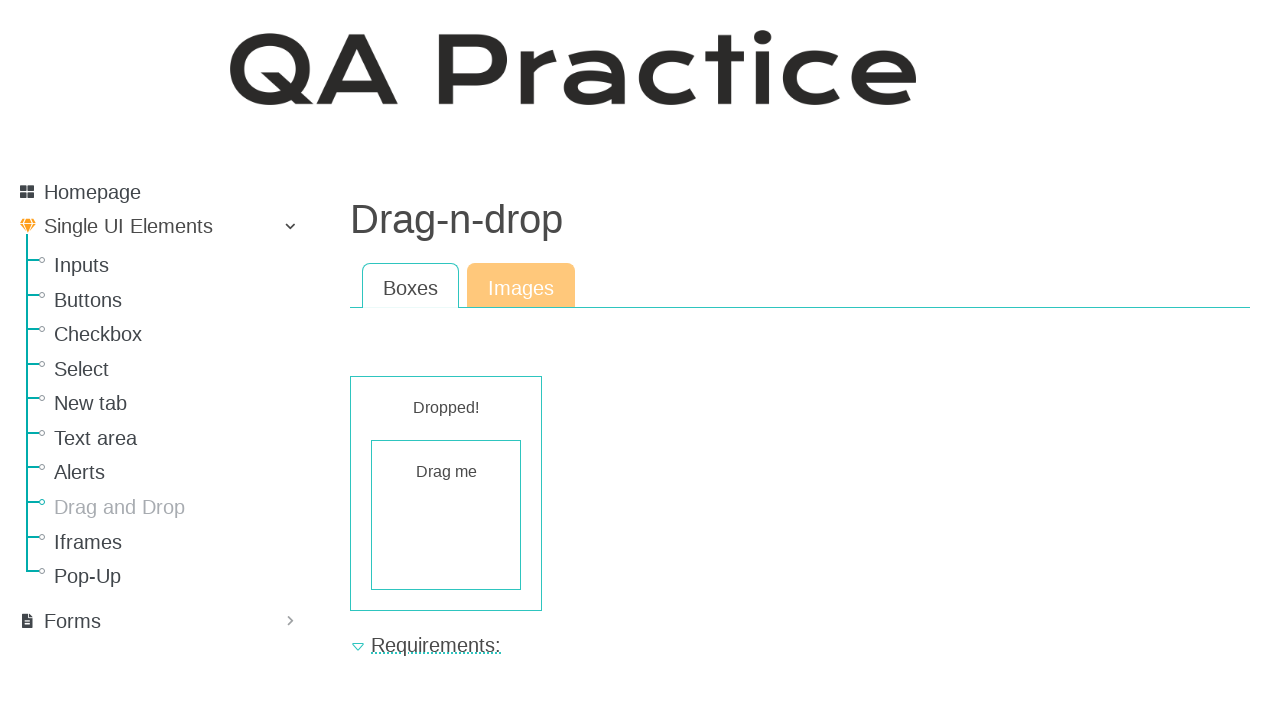

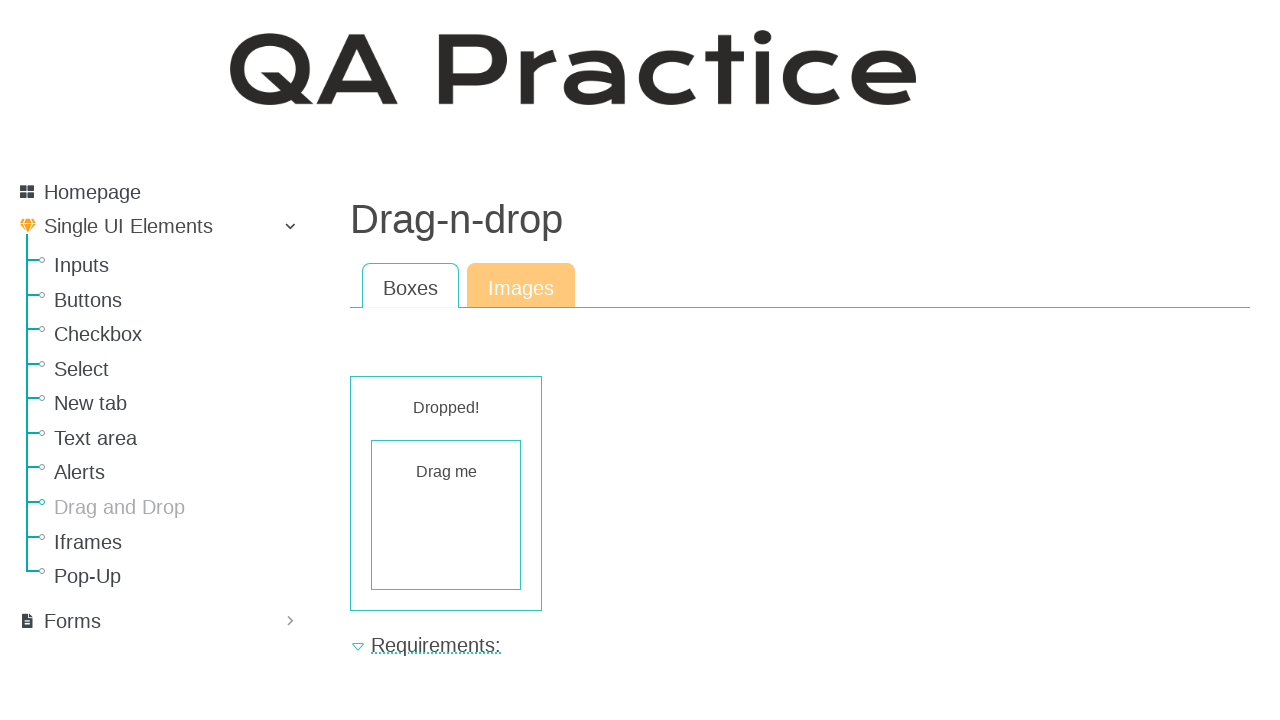